Tests JavaScript alert popup handling by clicking a button that triggers an alert, waiting for the alert to appear, and accepting it.

Starting URL: https://demo.automationtesting.in/Alerts.html

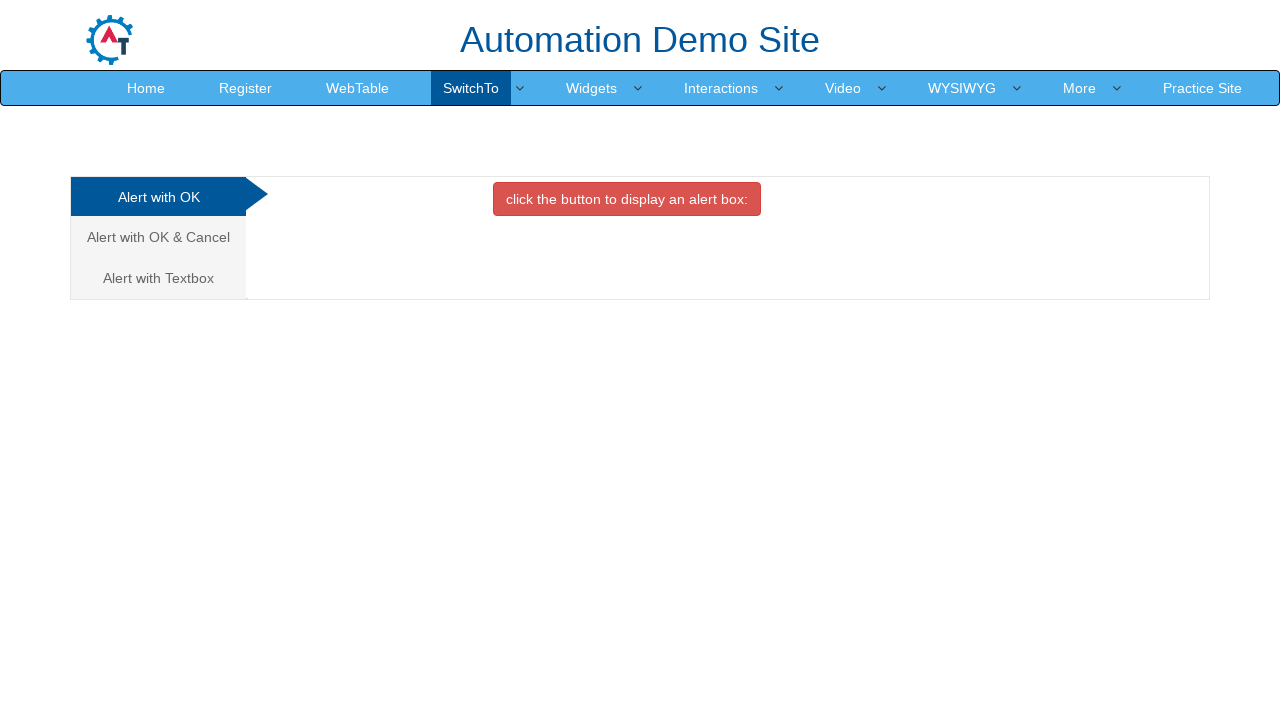

Clicked button that triggers alert popup at (627, 199) on button.btn.btn-danger
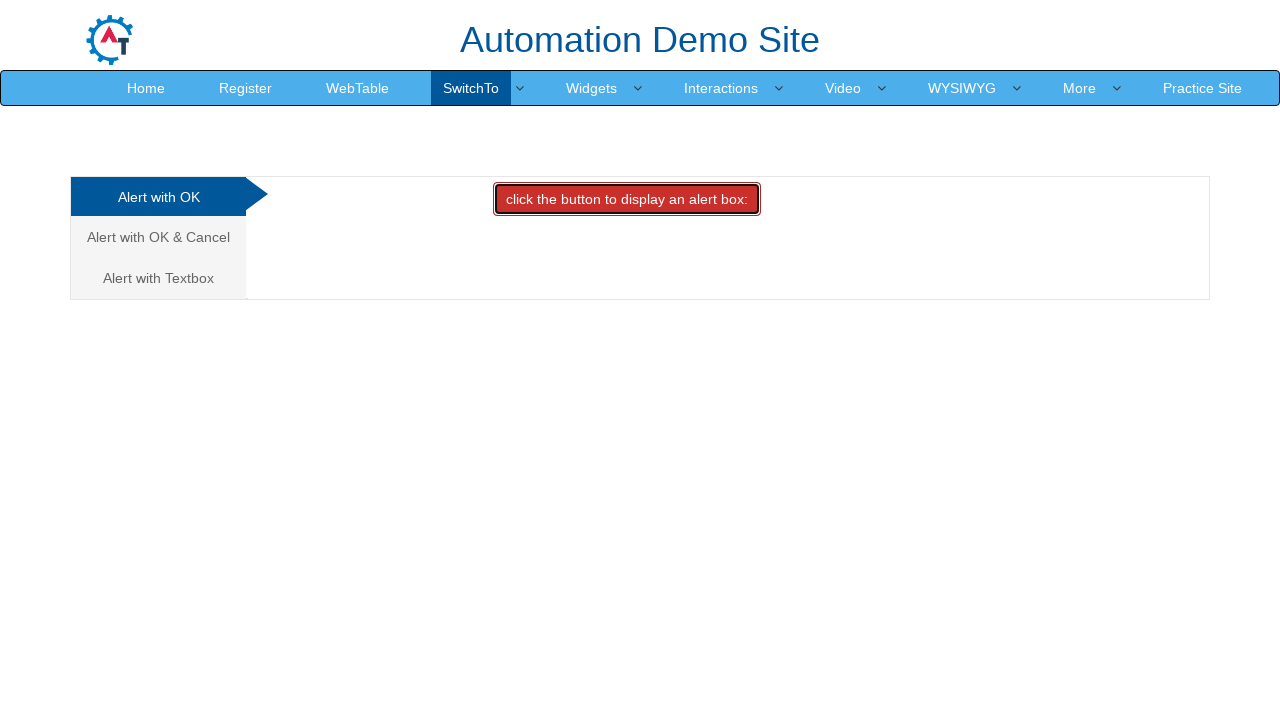

Set up dialog handler to accept alerts
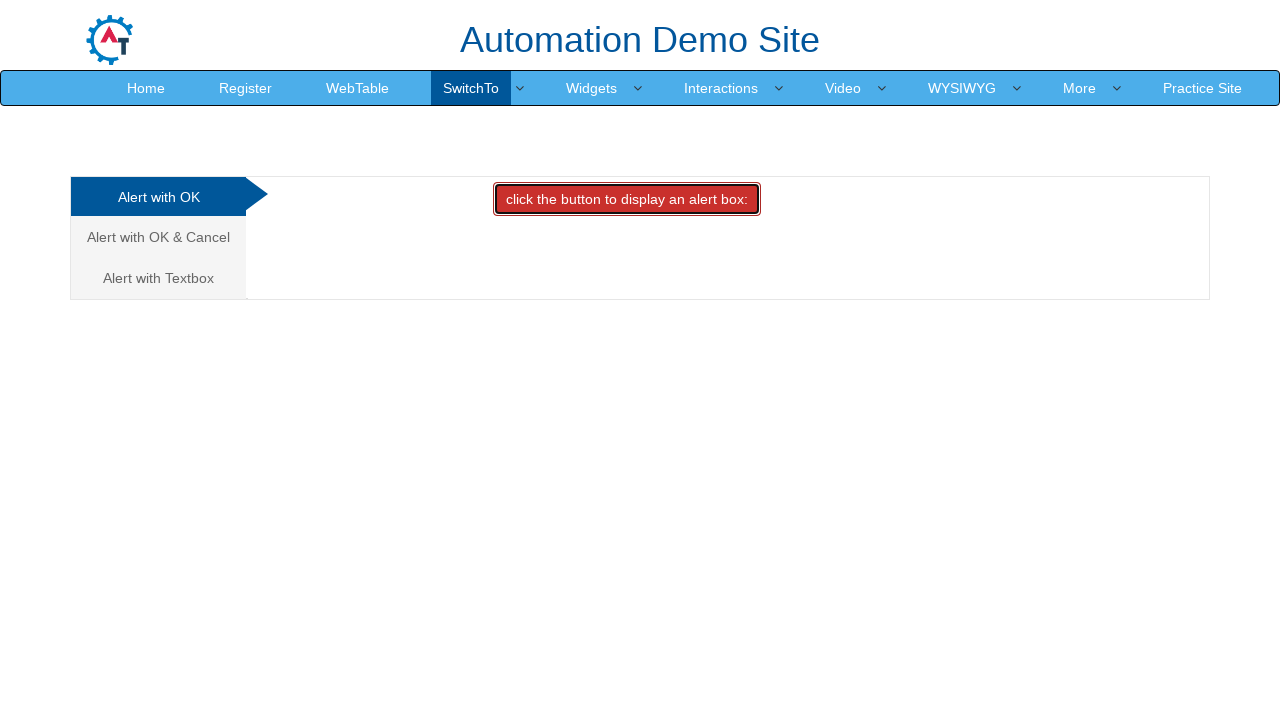

Registered dialog handler function to print and accept alert message
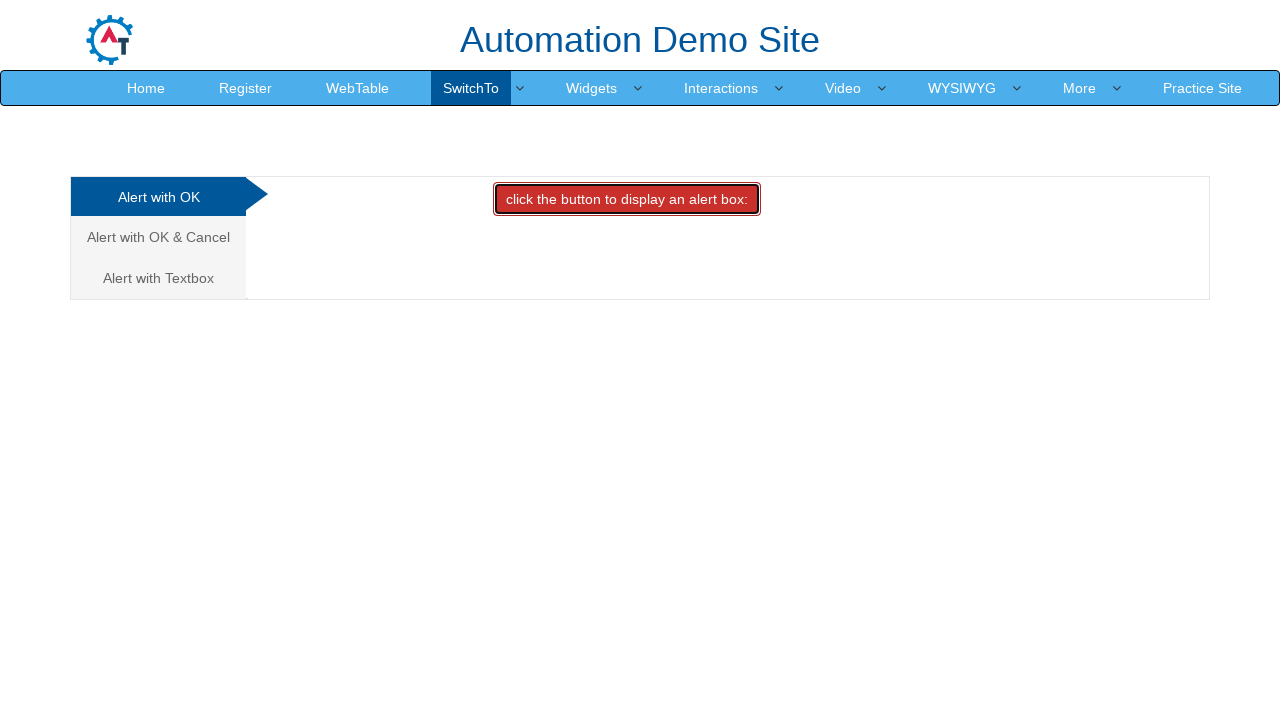

Clicked button again to trigger alert popup at (627, 199) on button.btn.btn-danger
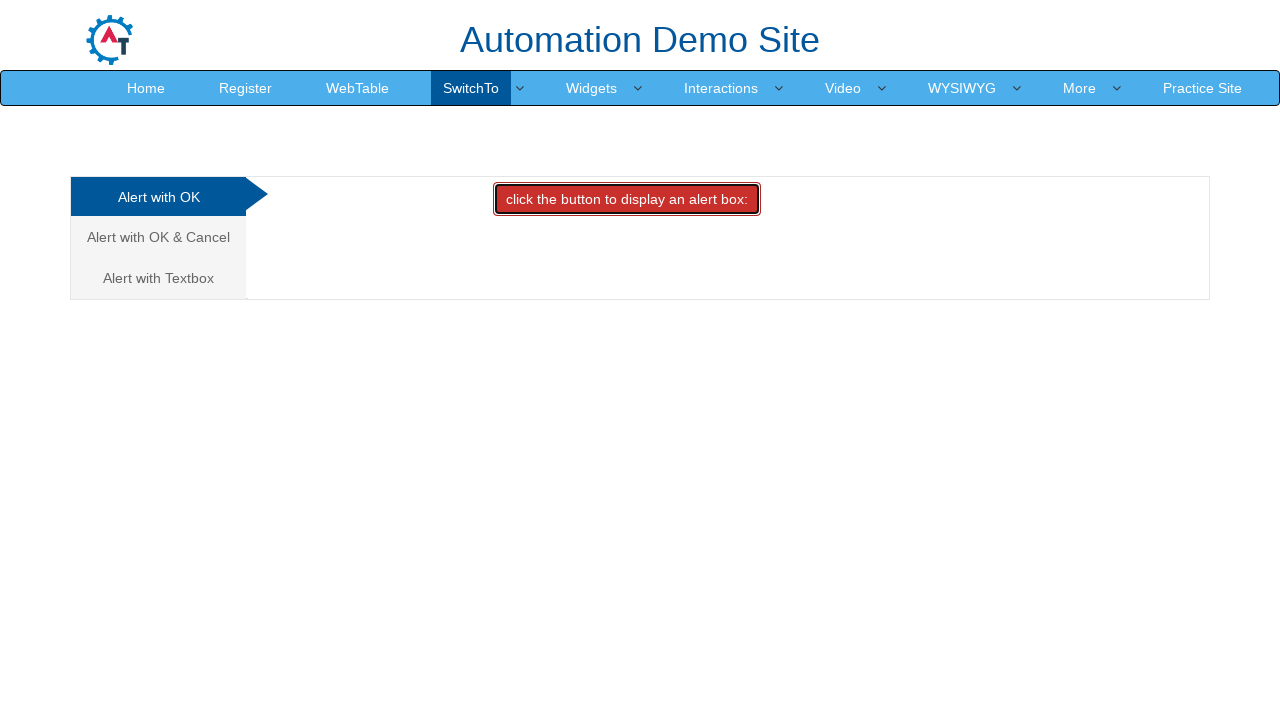

Waited for alert dialog to be processed
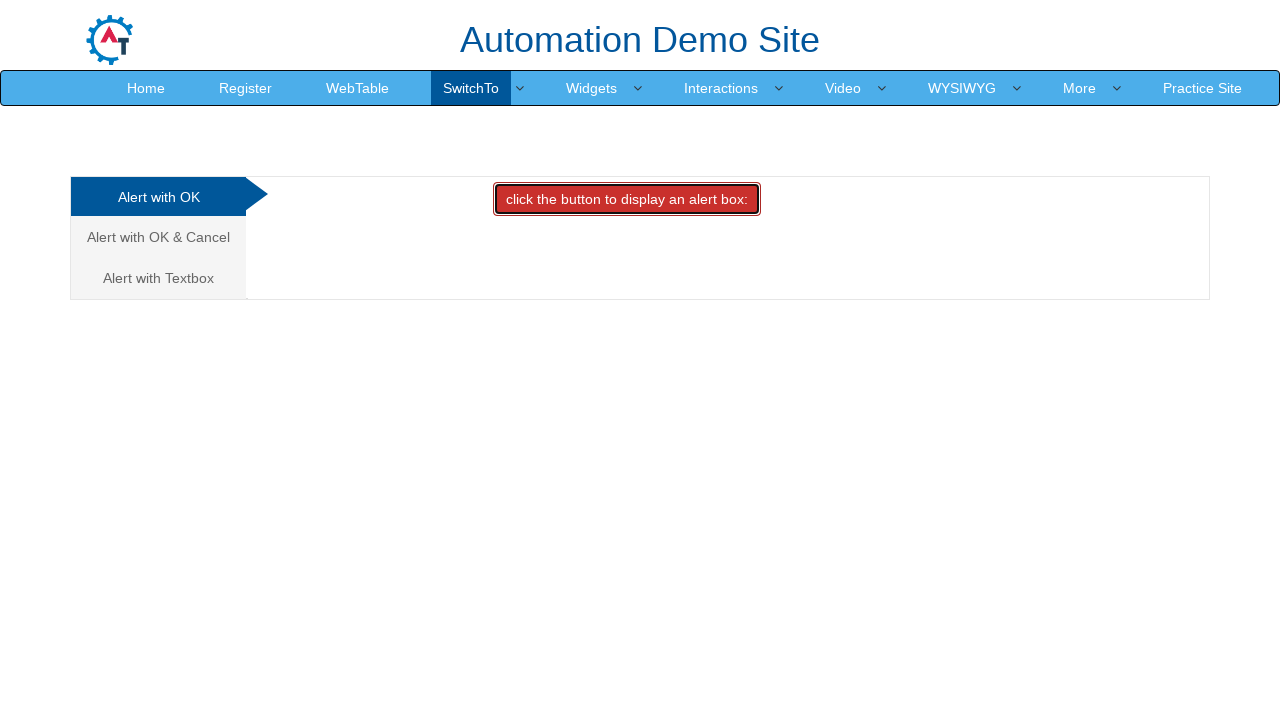

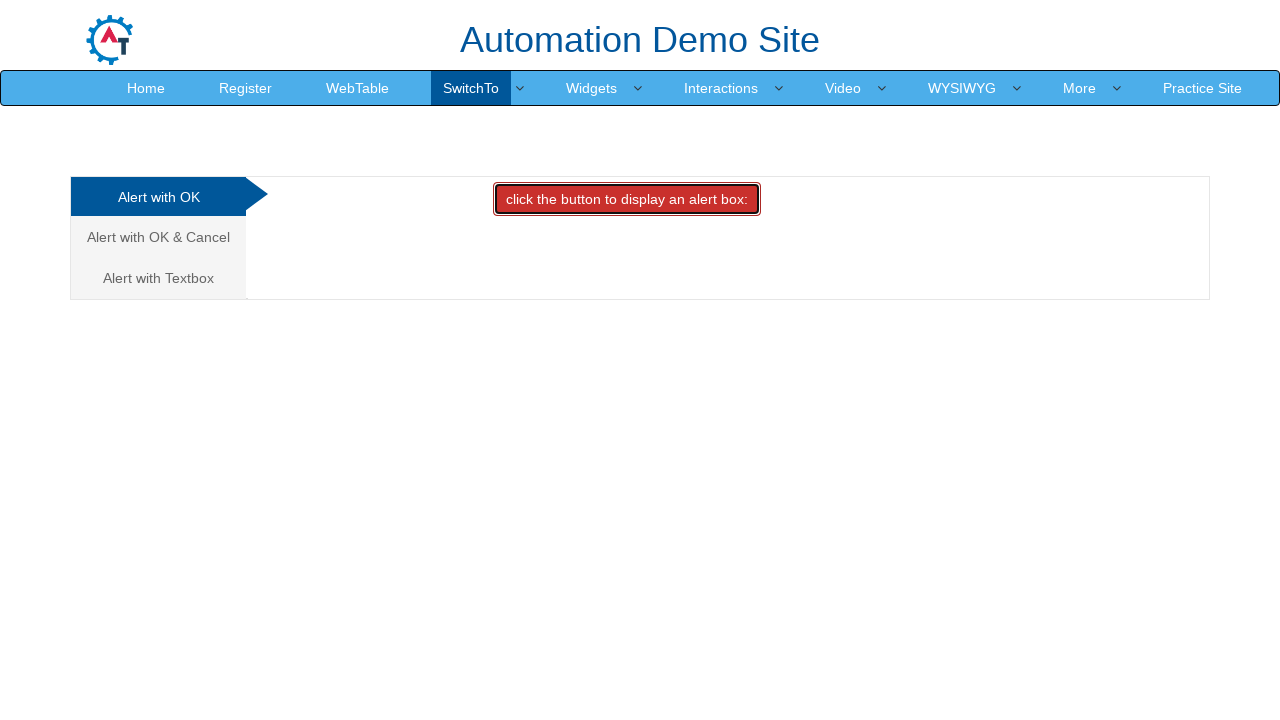